Tests submitting a product review on an e-commerce site by clicking on a product, navigating to the reviews tab, selecting a 5-star rating, and filling out the review form with comment, name, and email.

Starting URL: http://practice.automationtesting.in/

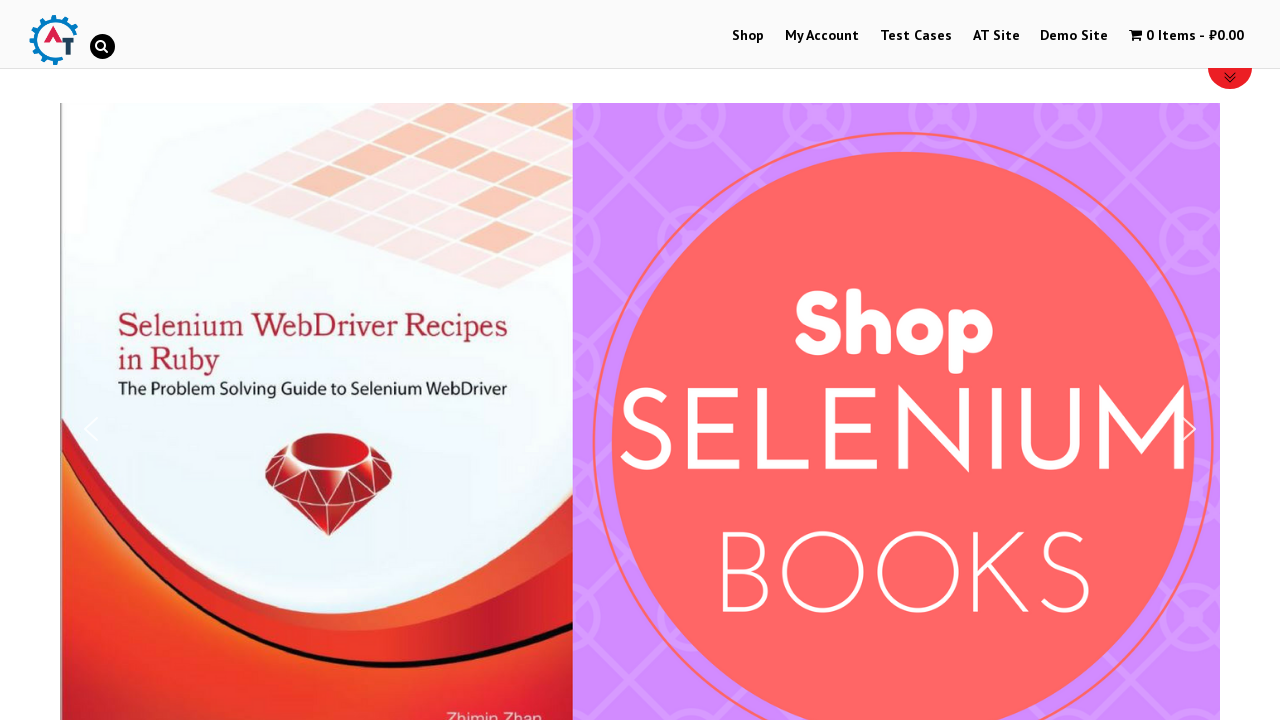

Scrolled down 600px to view products
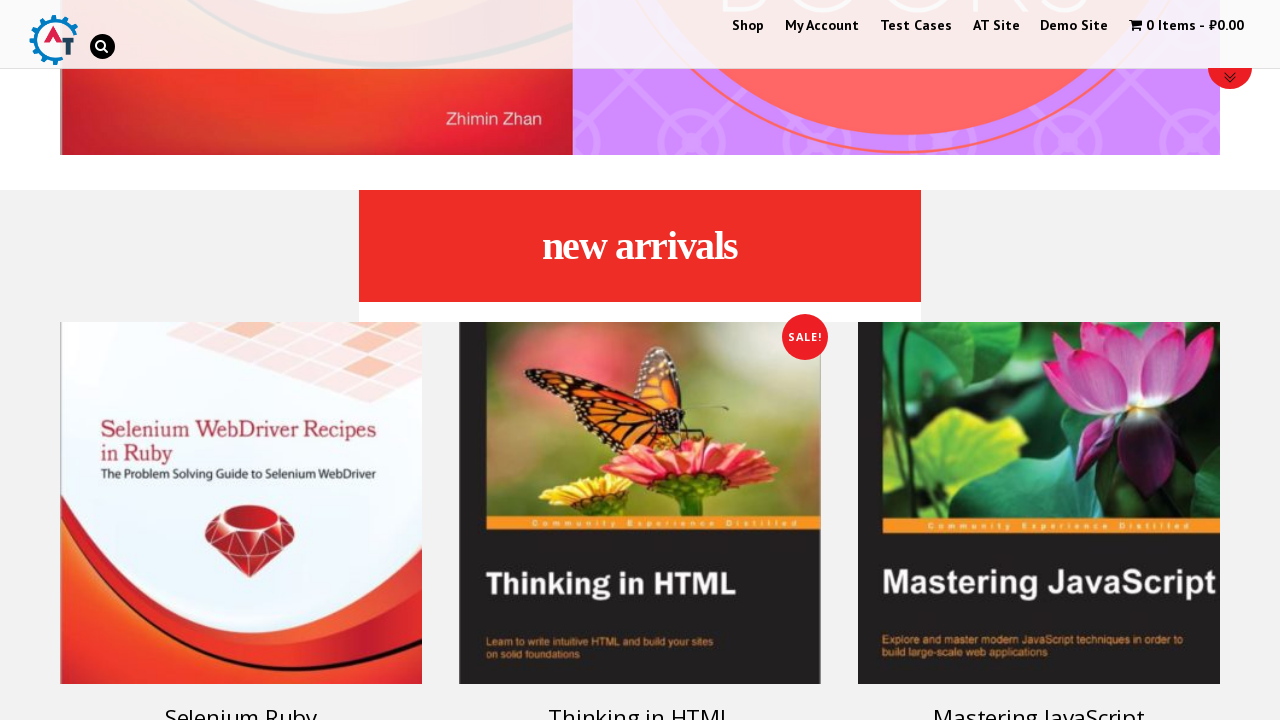

Clicked on the first product at (241, 458) on .woocommerce-LoopProduct-link
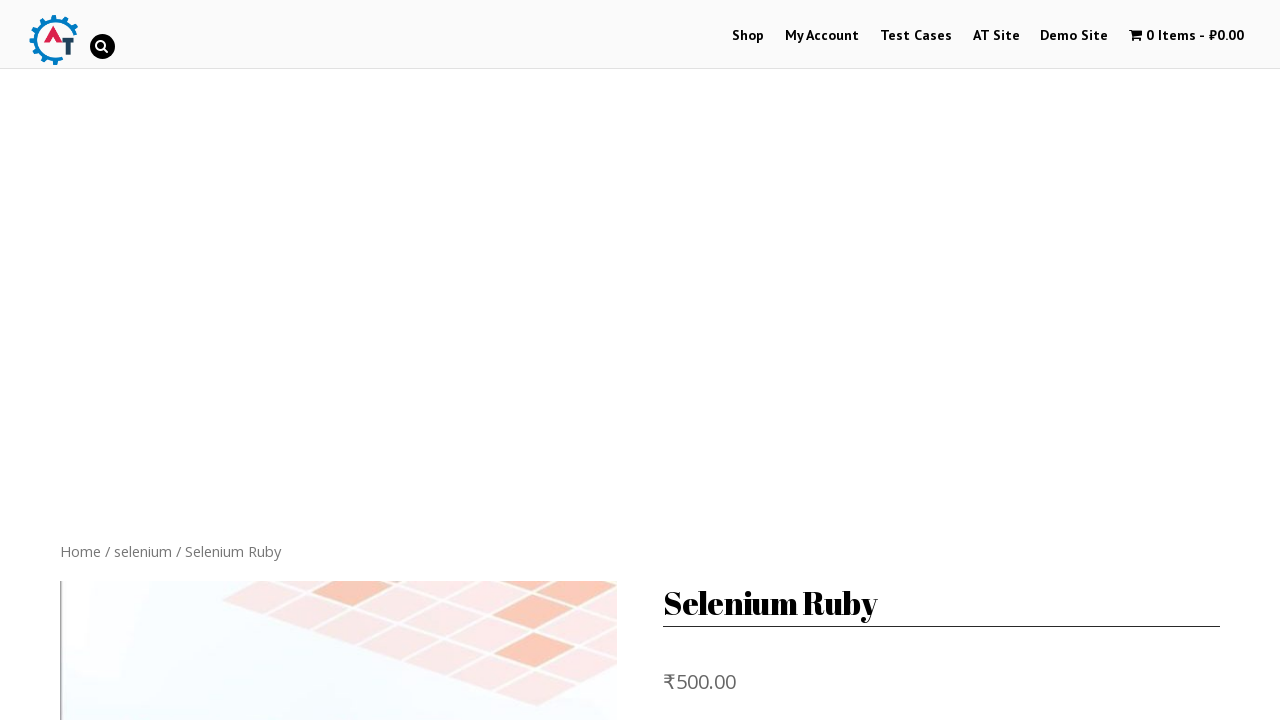

Clicked on the Reviews tab at (309, 360) on .reviews_tab
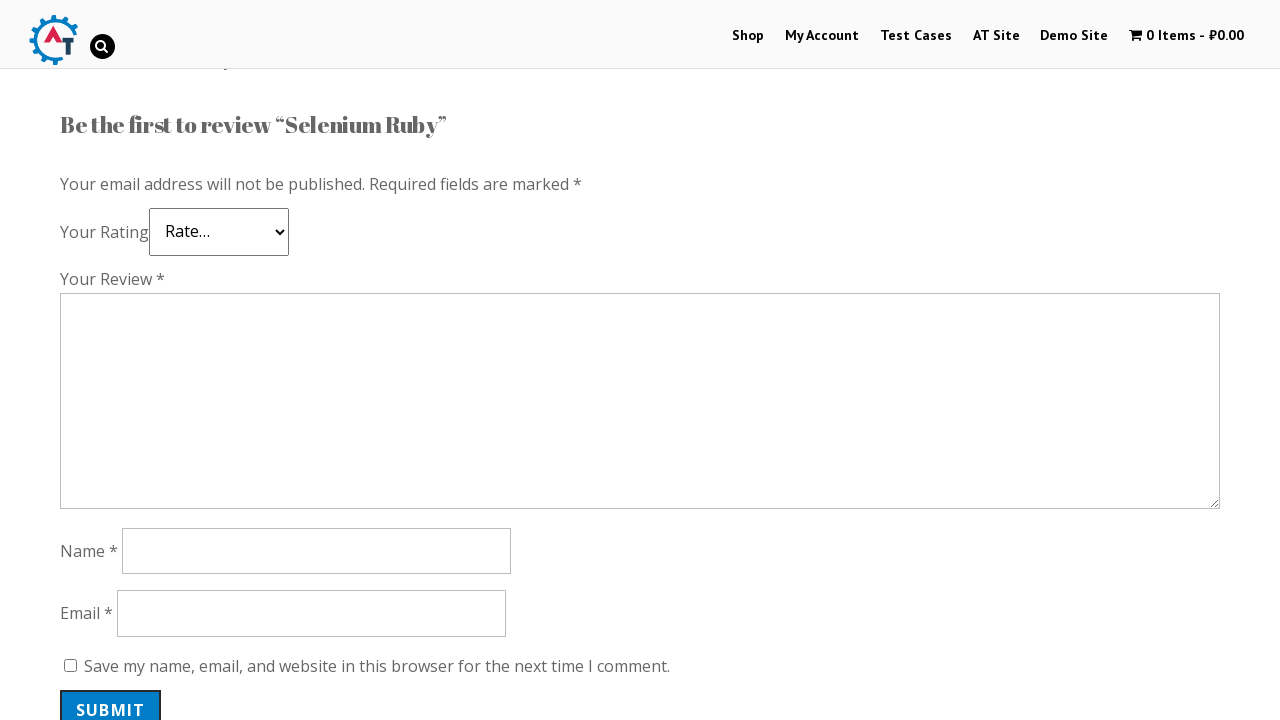

Selected 5-star rating at (132, 244) on .star-5
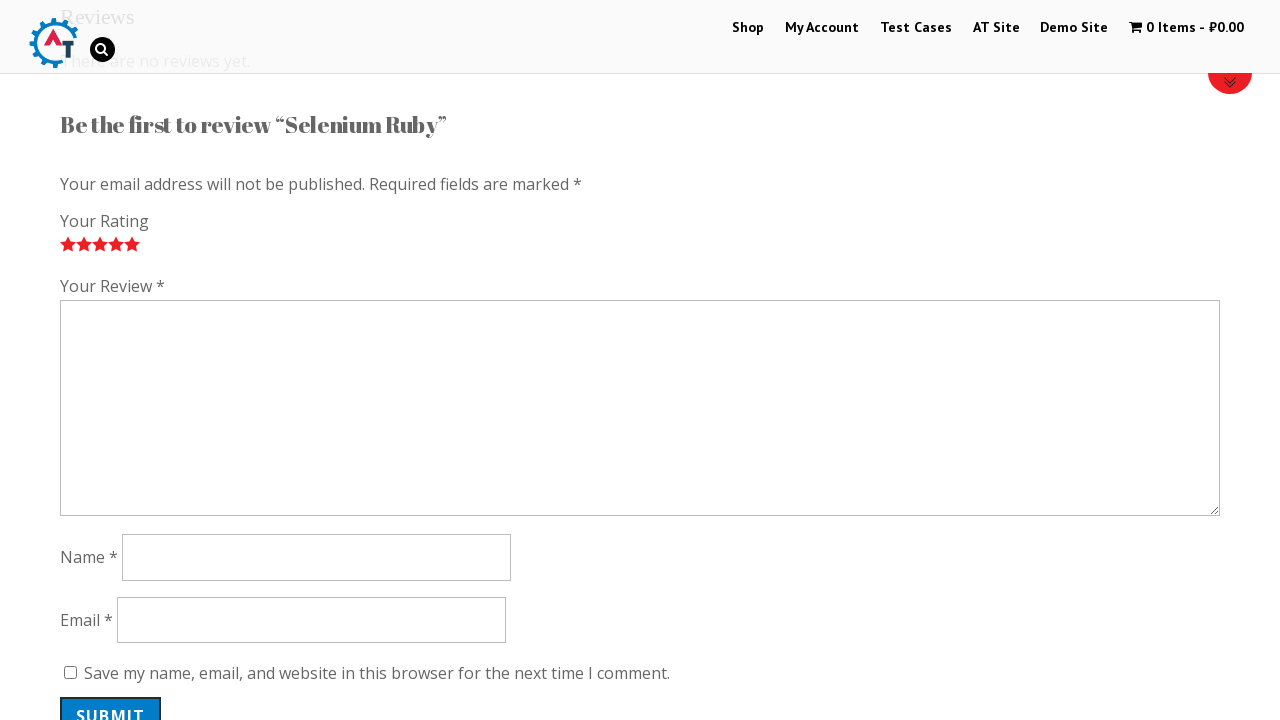

Filled review comment field with 'Nice book!' on #comment
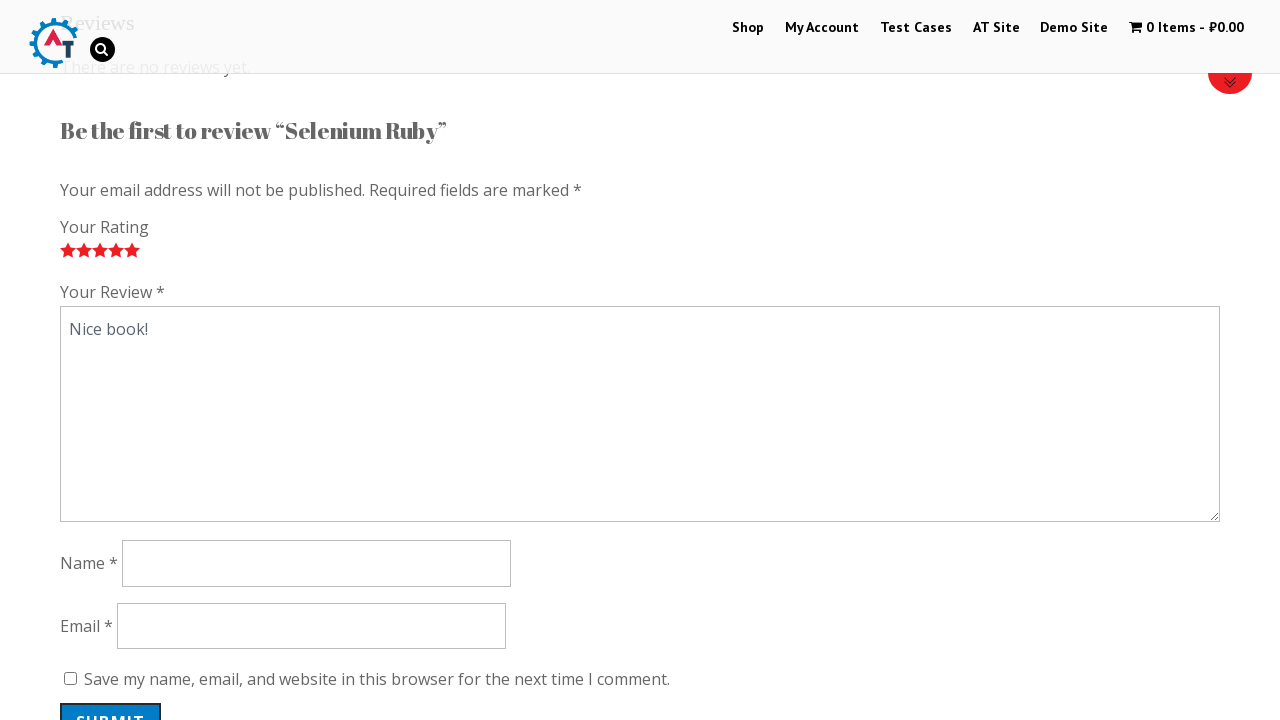

Filled reviewer name field with 'Marcus Thompson' on #author
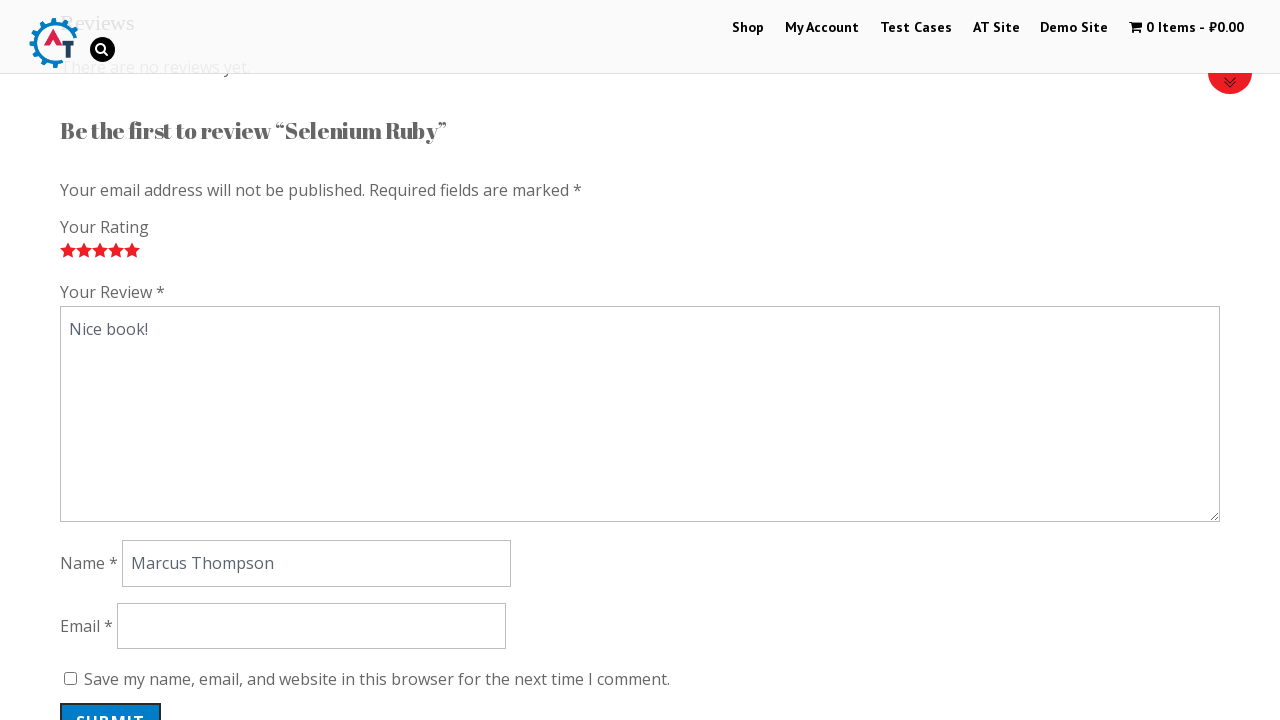

Filled reviewer email field with 'marcus.thompson@testmail.com' on #email
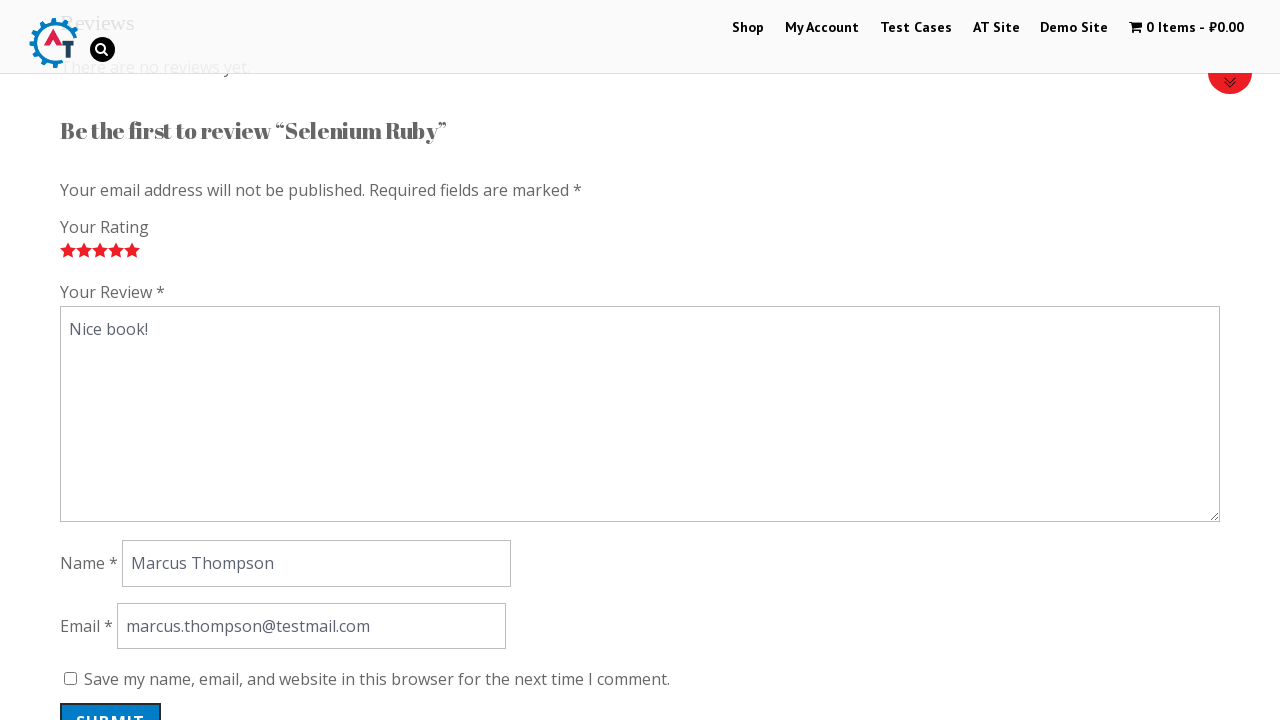

Submitted the product review at (111, 700) on #submit
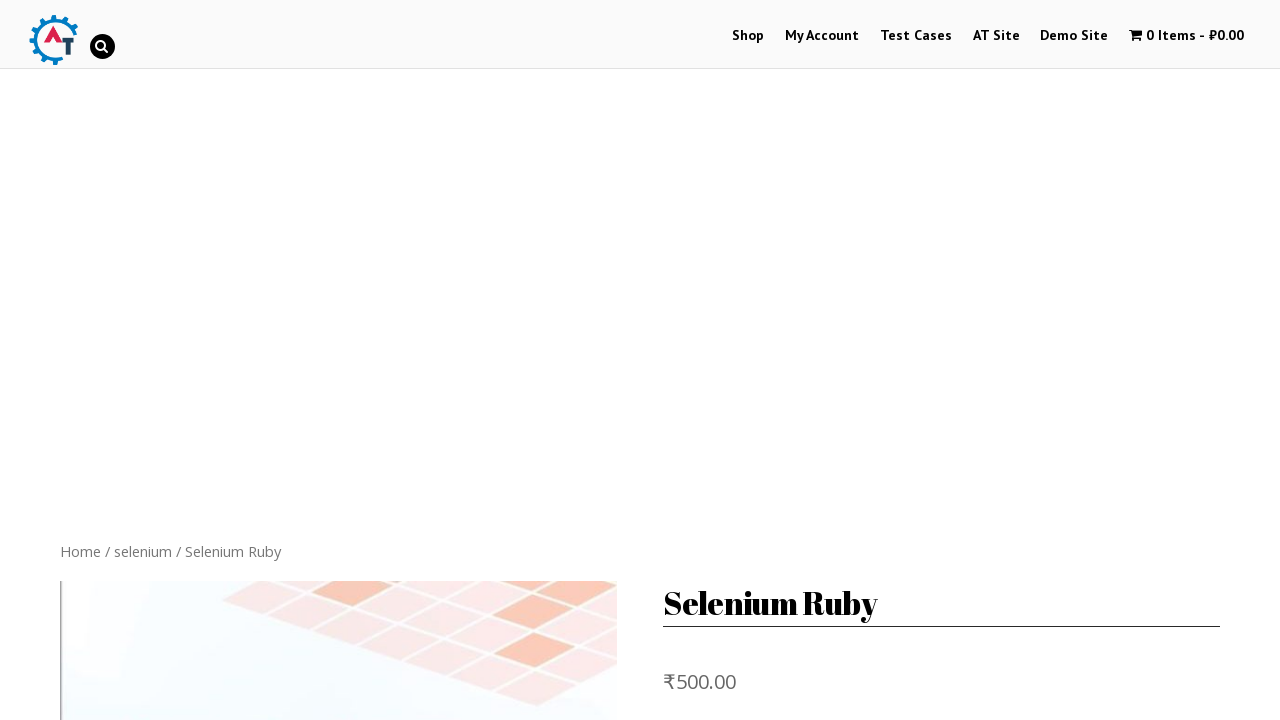

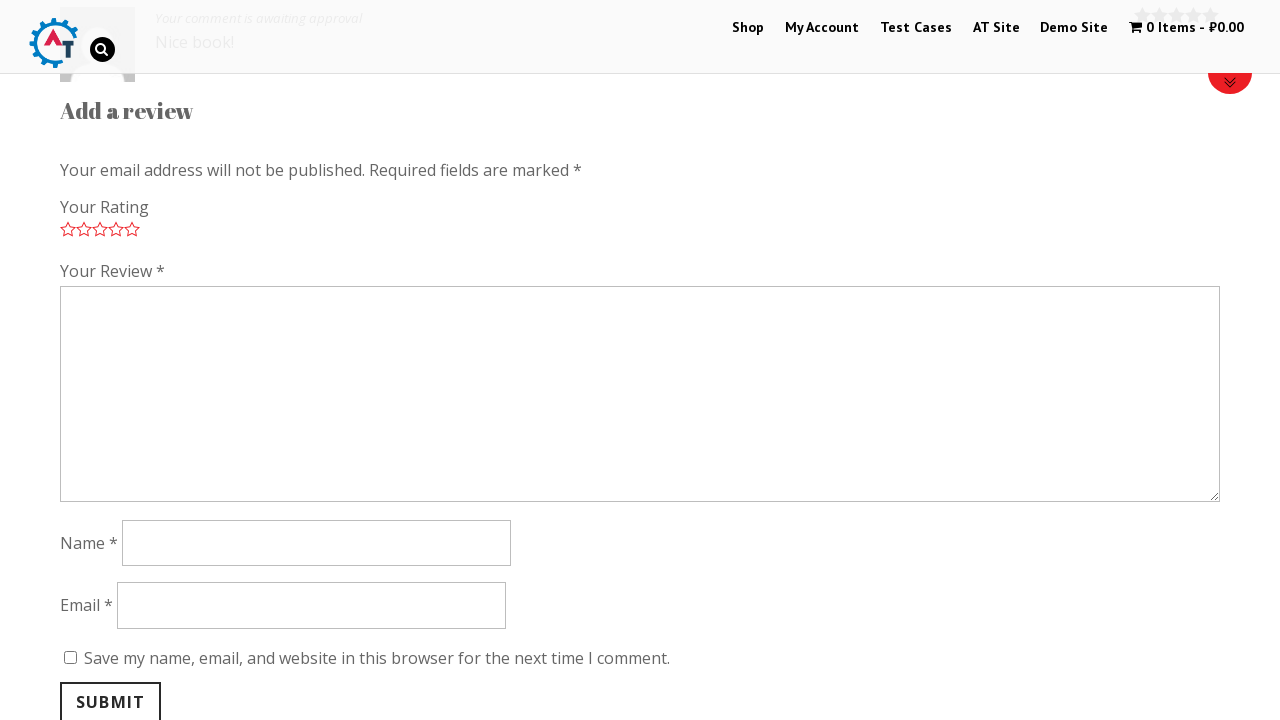